Validates that Resident Pay link under Products tab opens properly

Starting URL: https://www.entrata.com

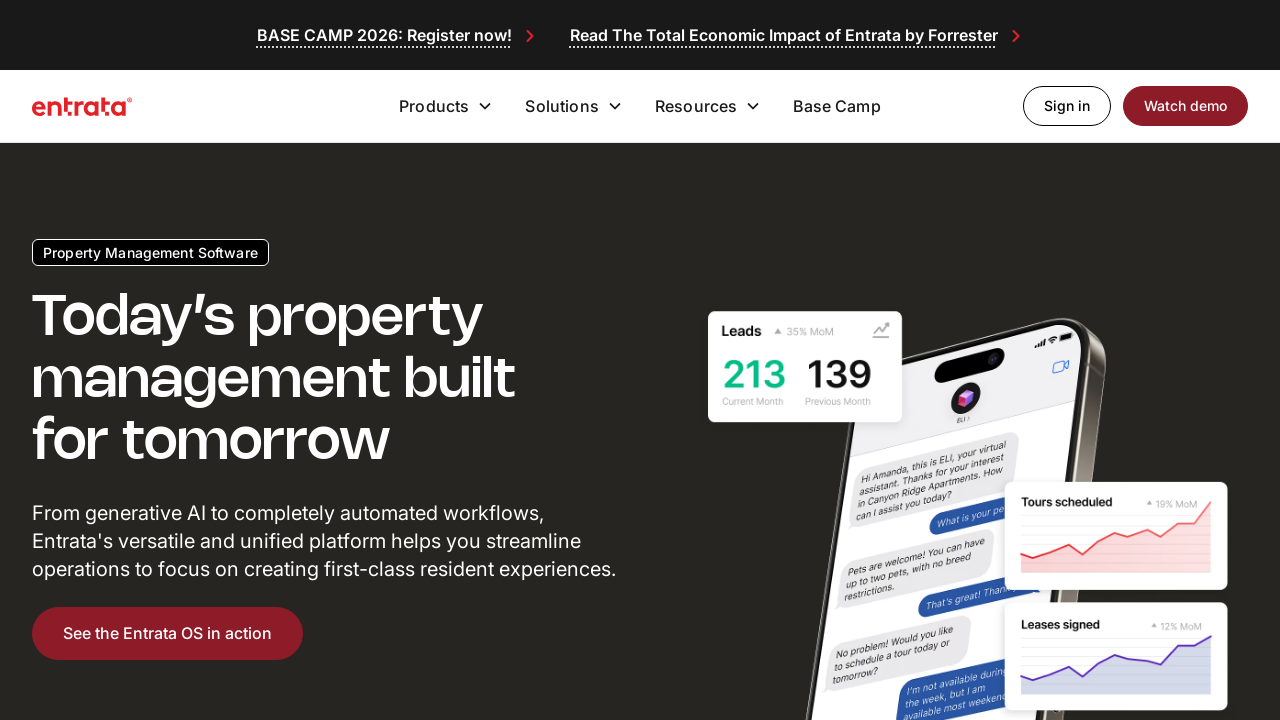

Hovered over Products tab to reveal dropdown menu at (434, 106) on text=Products
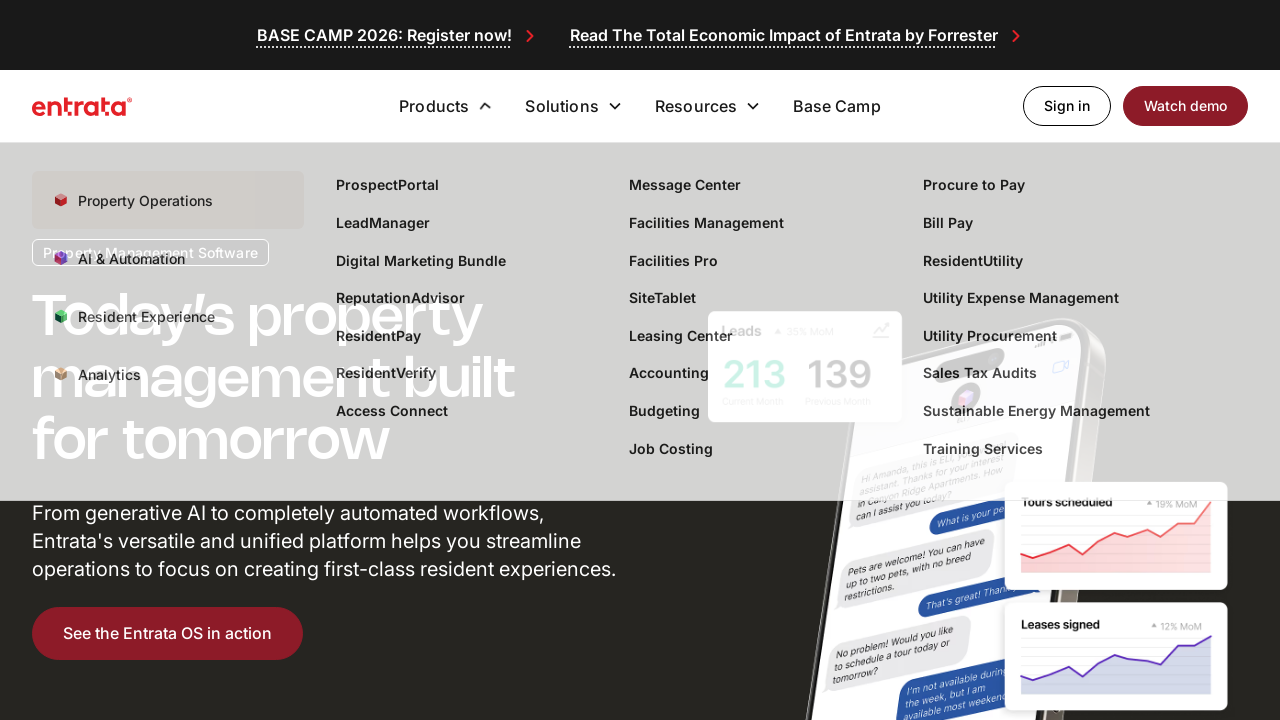

Waited 500ms for dropdown to appear
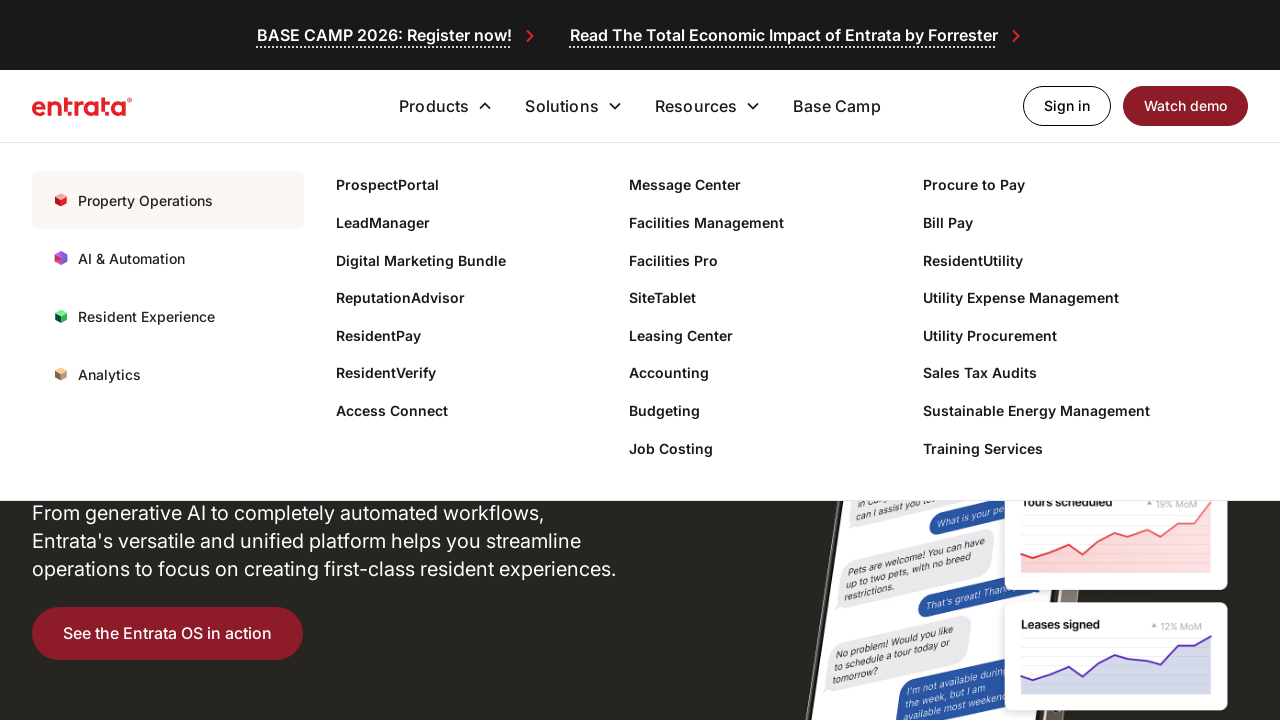

Clicked on Resident Pay link in Products dropdown at (378, 336) on text=ResidentPay
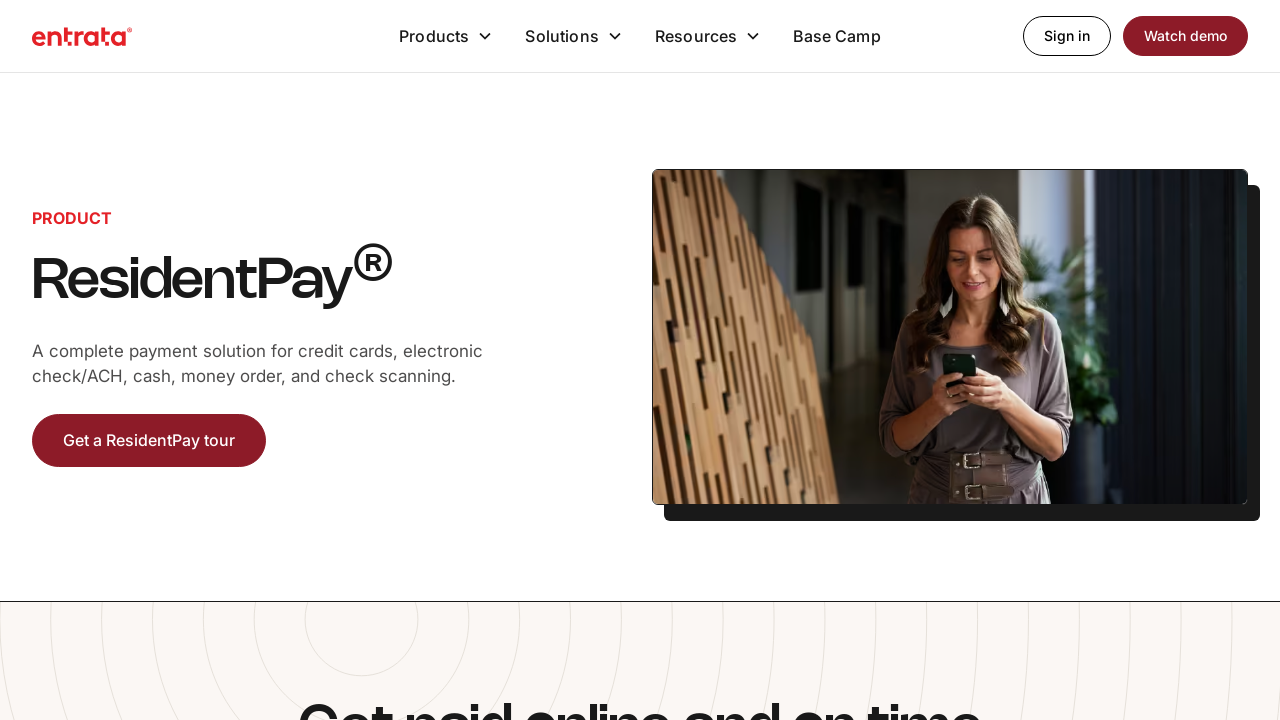

Resident Pay page loaded successfully (networkidle state reached)
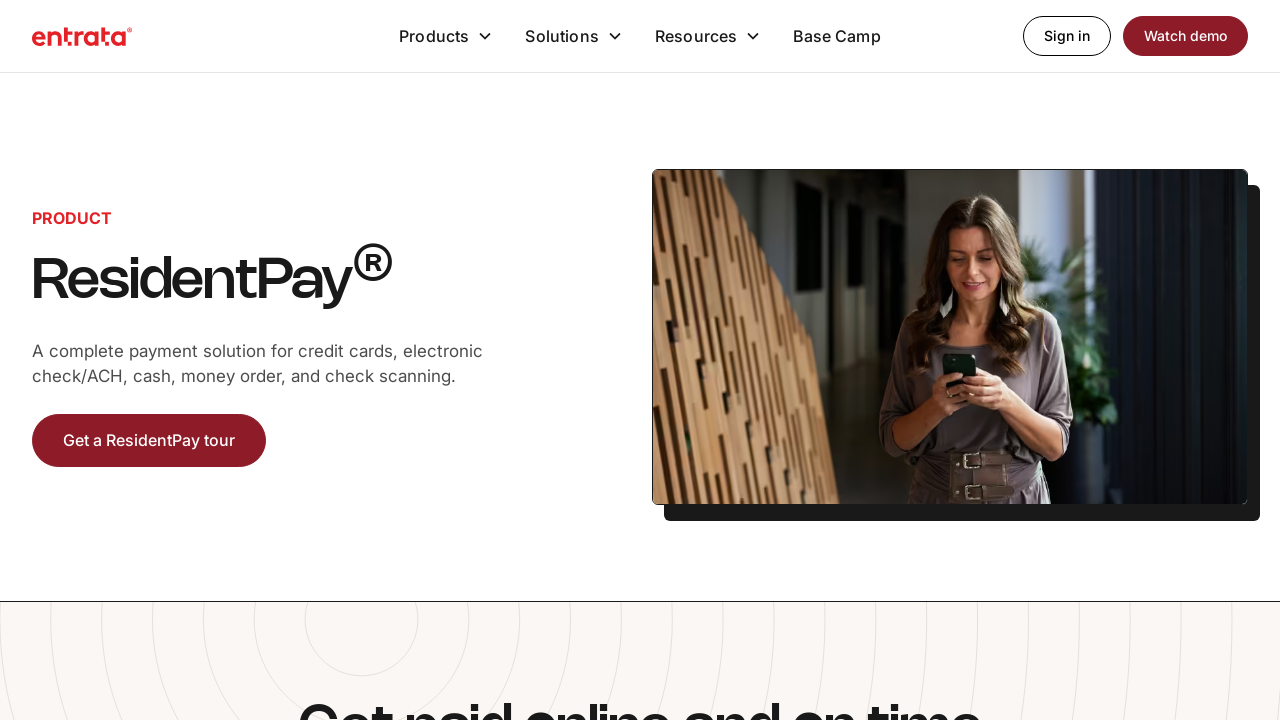

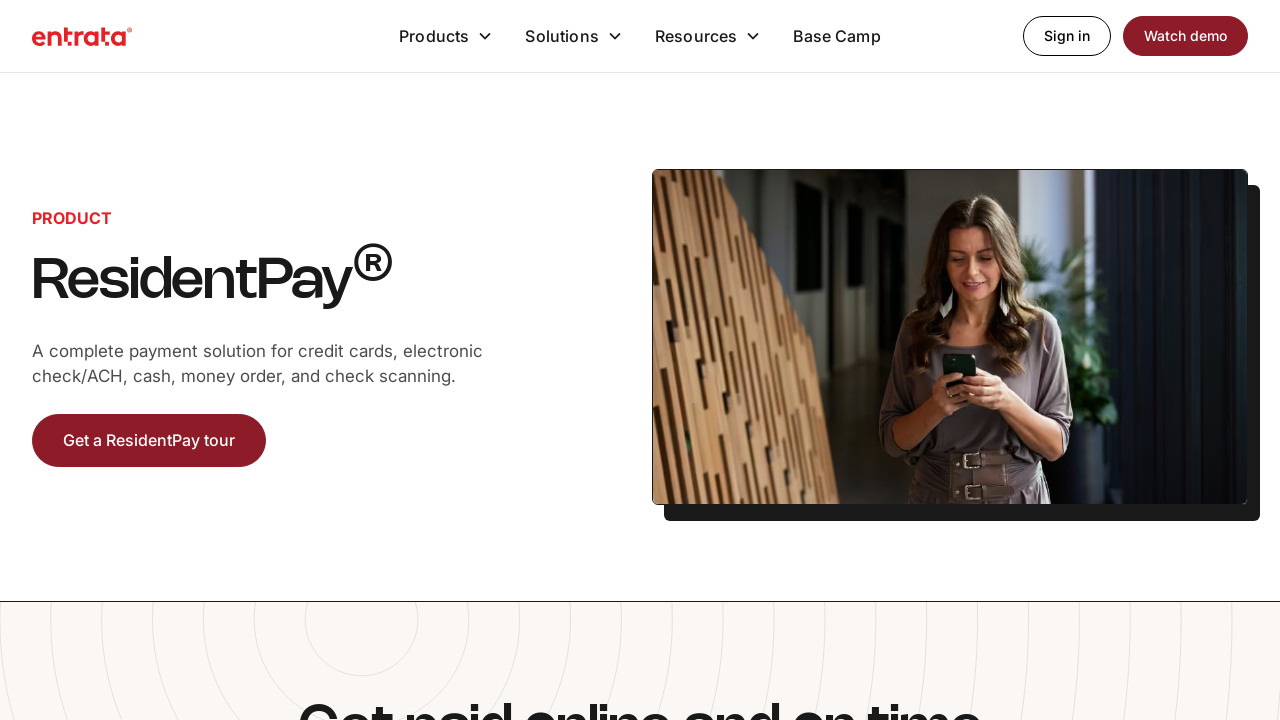